Tests various form input methods on Ubuntu login page by filling the email field using different selectors (CSS and XPath)

Starting URL: https://login.ubuntu.com/

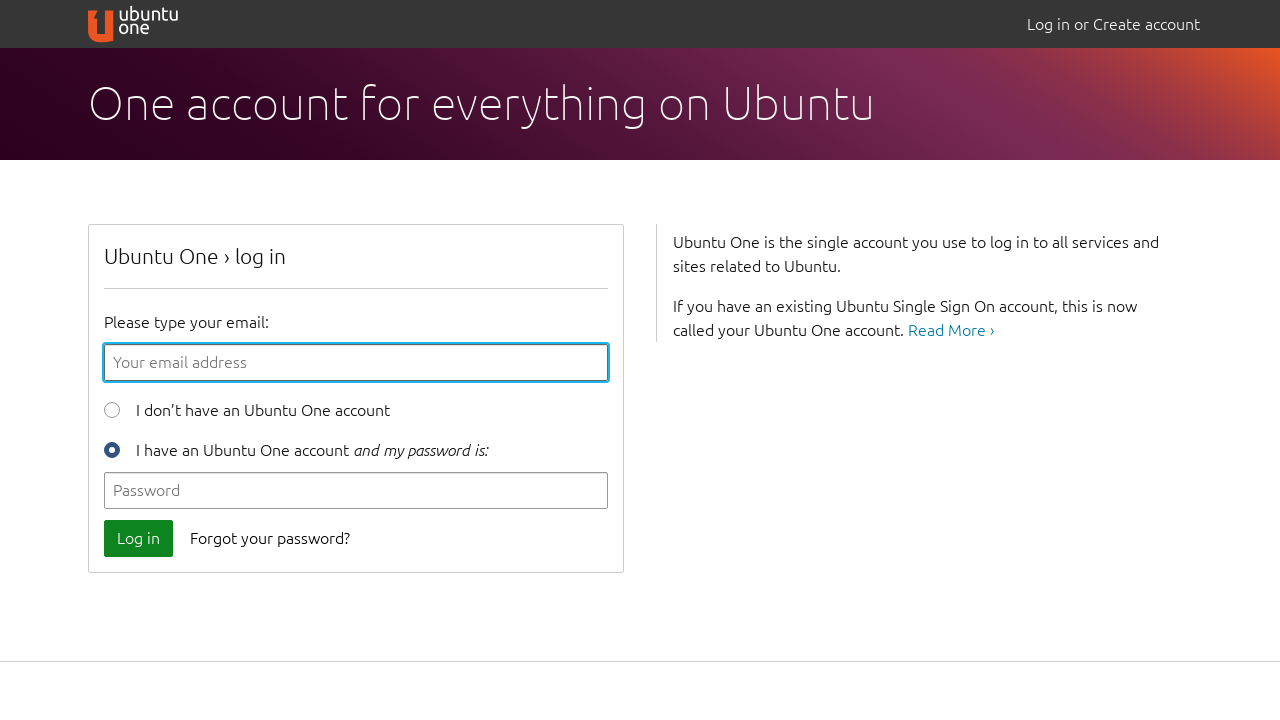

Filled email field using CSS selector with id 'id_email' with 'testing1@gmail.com' on input[id='id_email']
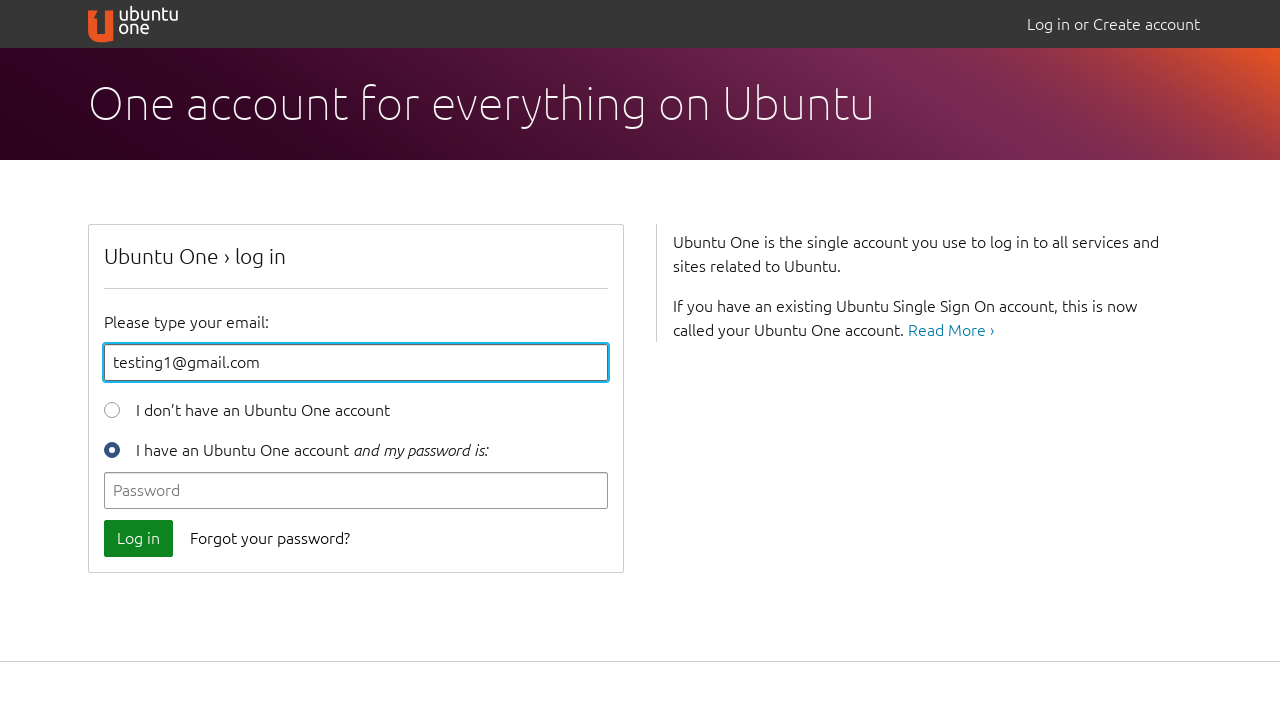

Waited 2000ms for any transitions to complete
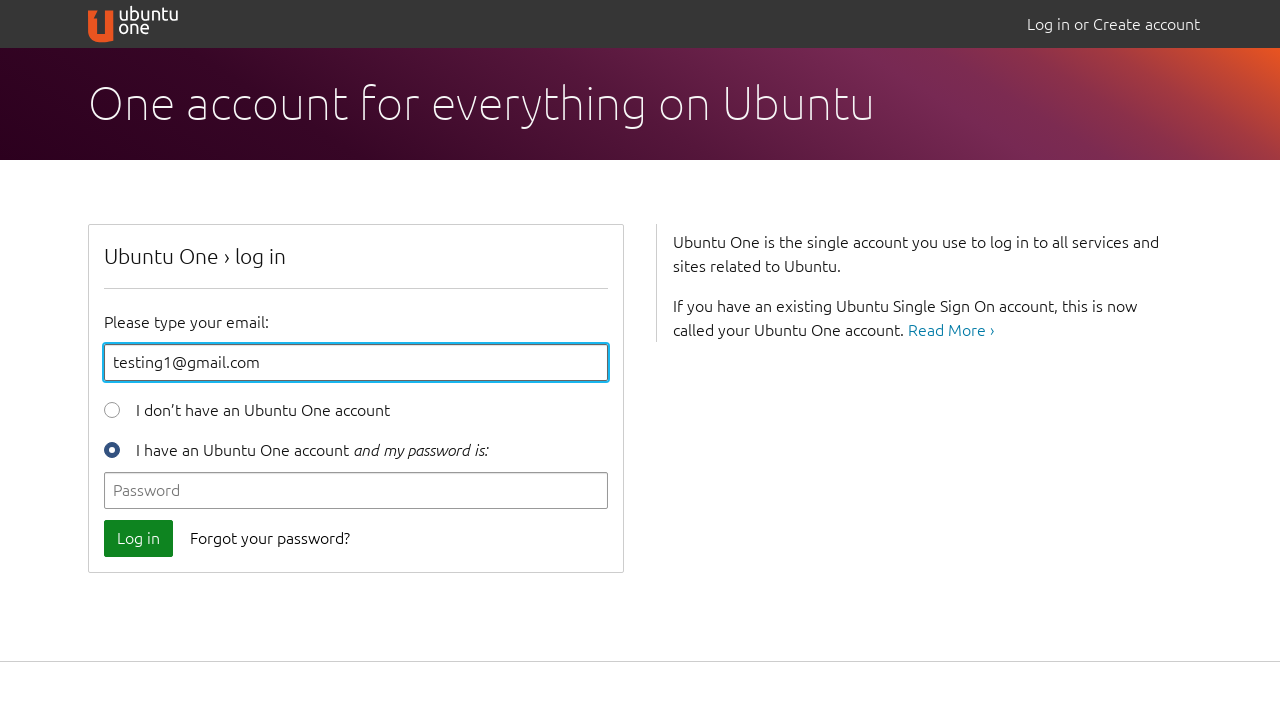

Cleared email field using CSS selector with id 'id_email' on input[id='id_email']
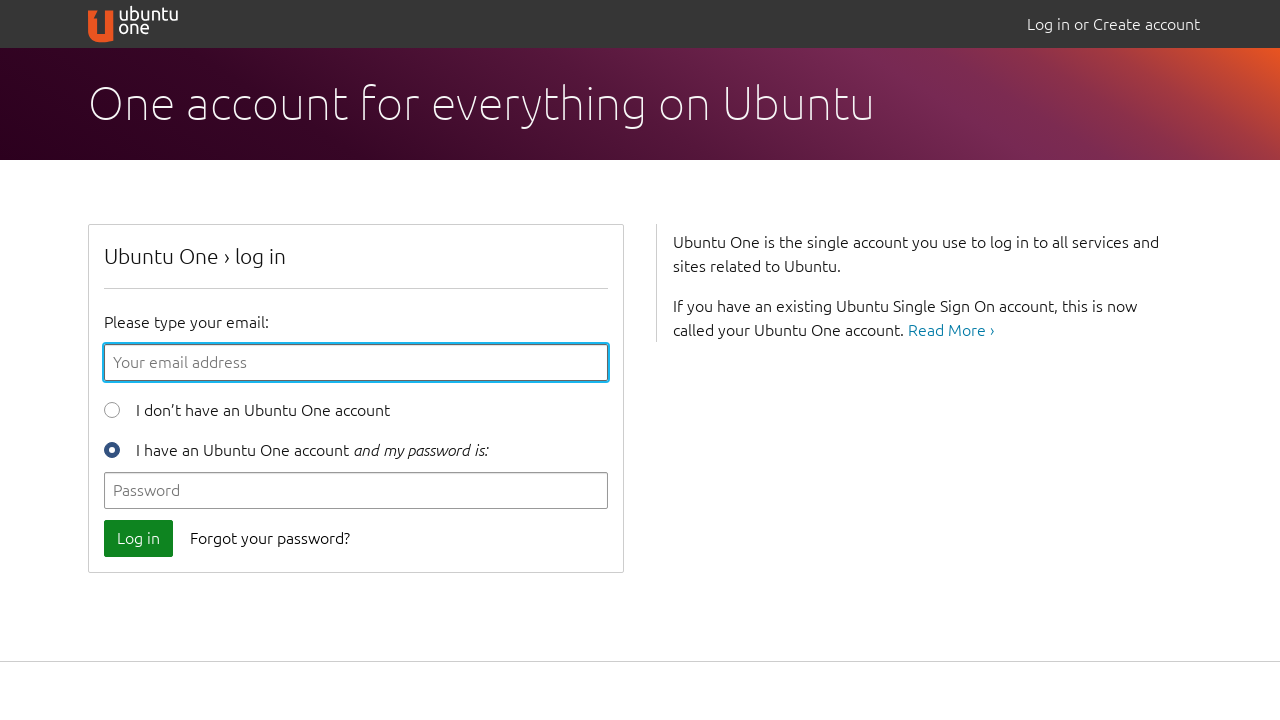

Filled email field using CSS selector with placeholder 'Your email address' with 'testing@gmail.com' on input[placeholder='Your email address']
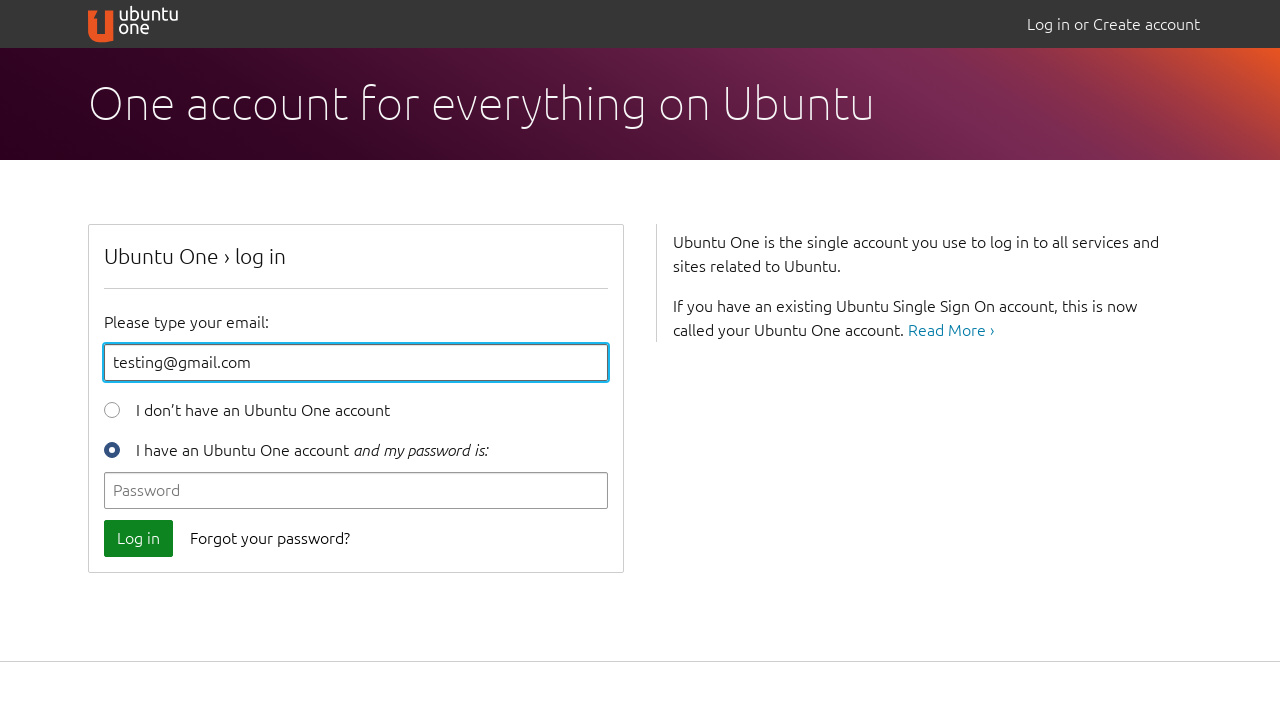

Waited 2000ms for any transitions to complete
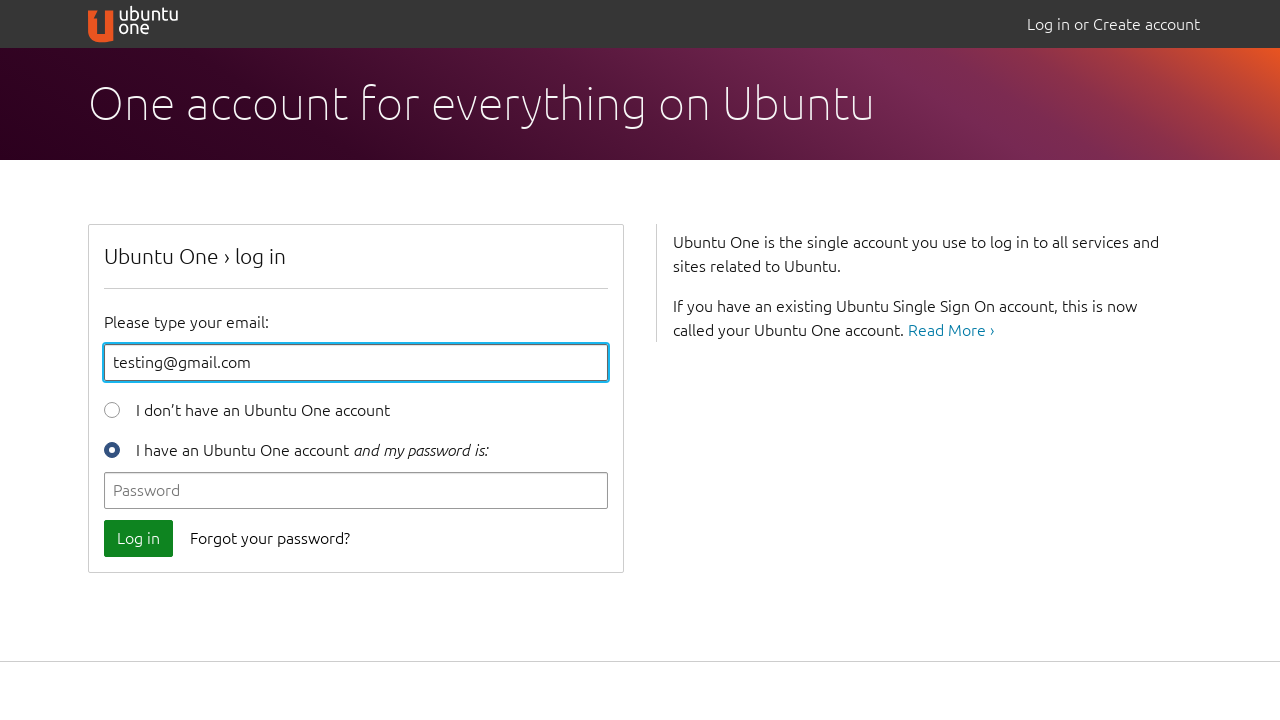

Cleared email field using CSS selector with placeholder 'Your email address' on input[placeholder='Your email address']
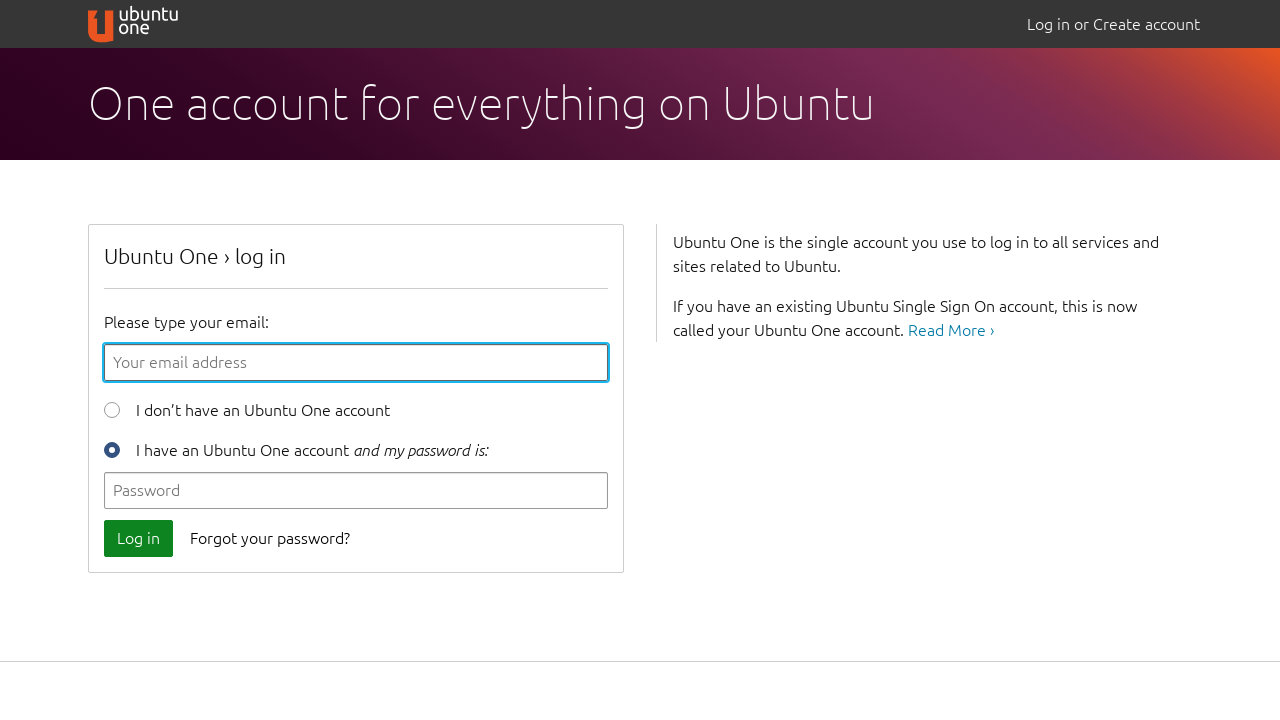

Filled email field using CSS selector with name 'email' with 'buithom199@gmail.com' on input[name='email']
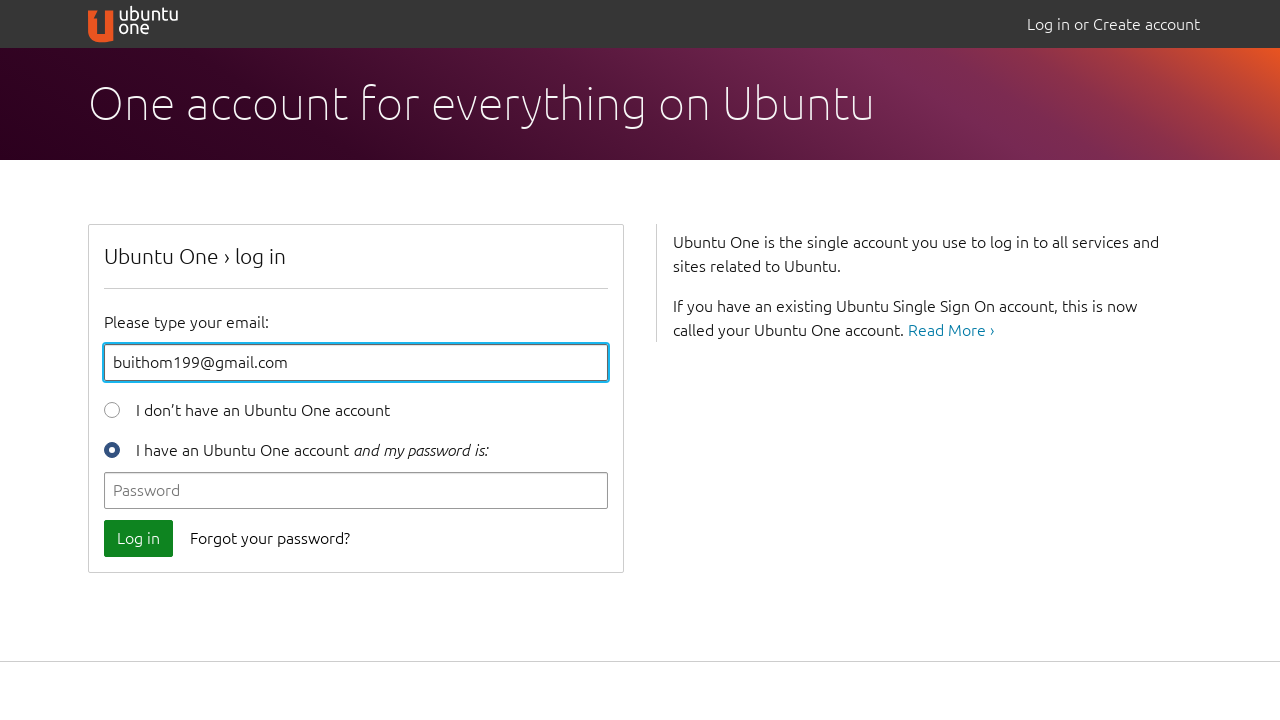

Waited 2000ms for any transitions to complete
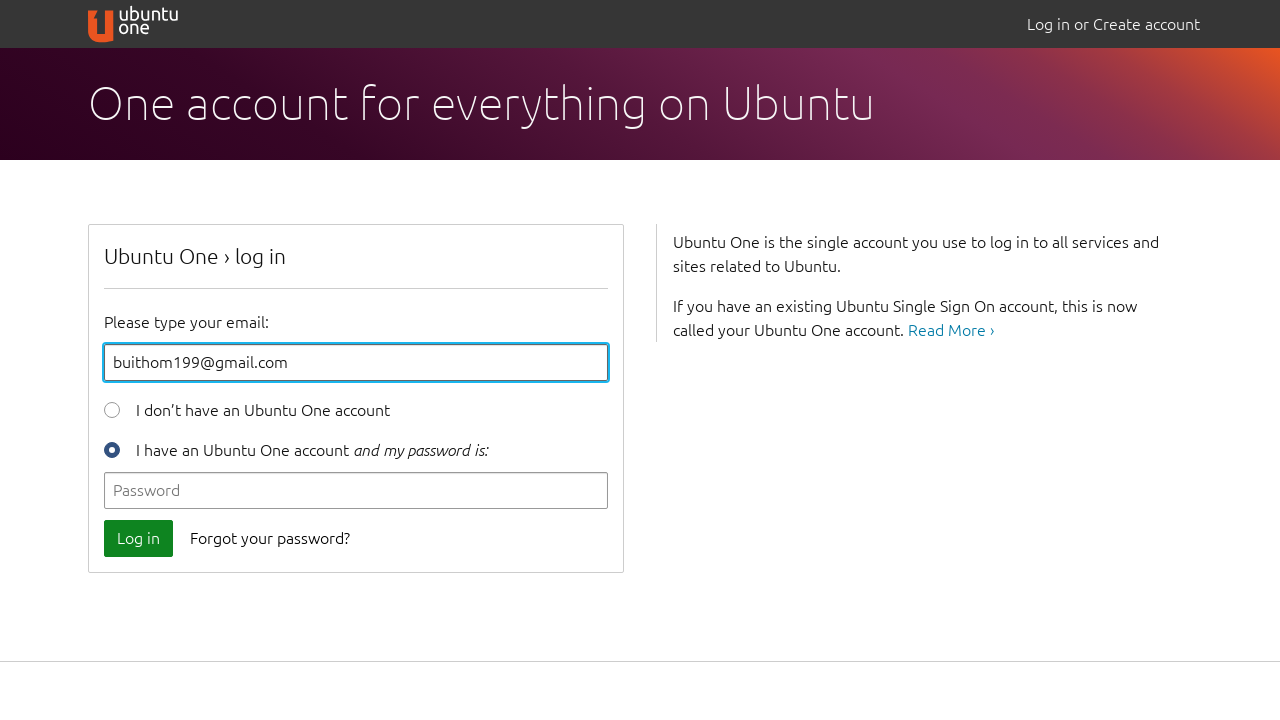

Cleared email field using CSS selector with name 'email' on input[name='email']
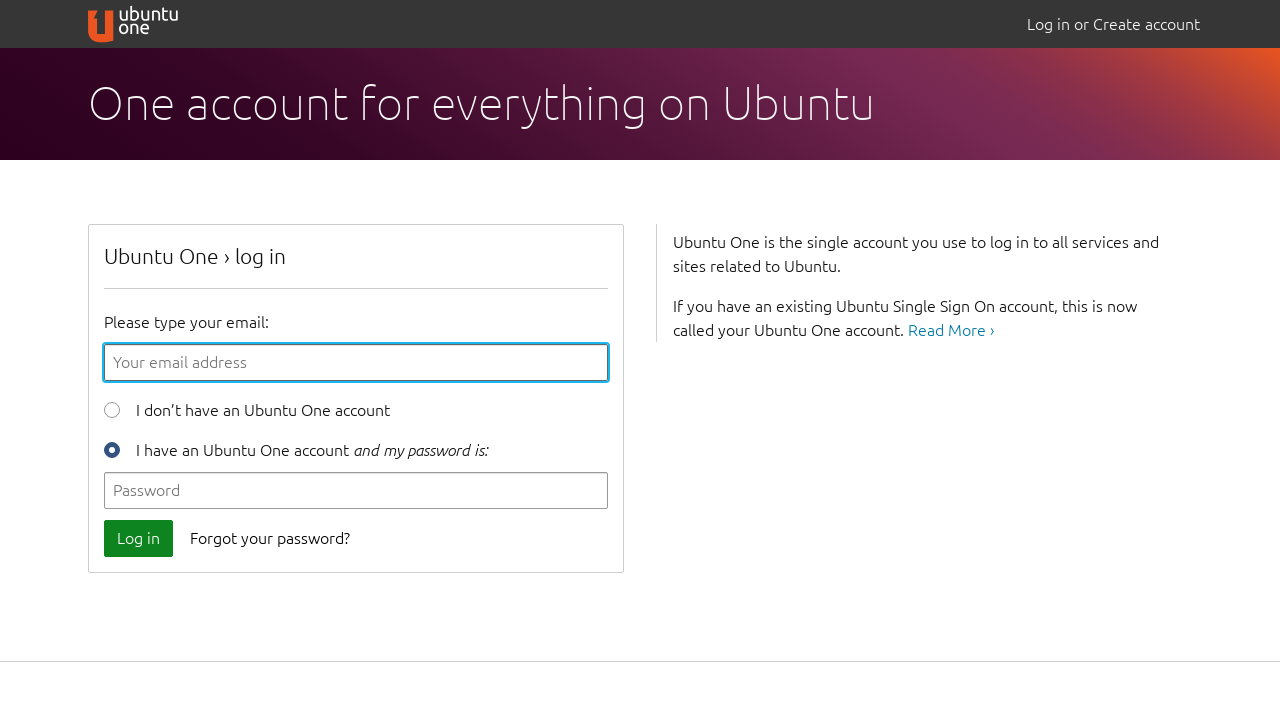

Filled email field using XPath with parent-child relationship (form#login-form input#id_email) with 'testing1@gmail.com' on //form[@id='login-form']//input[@id='id_email']
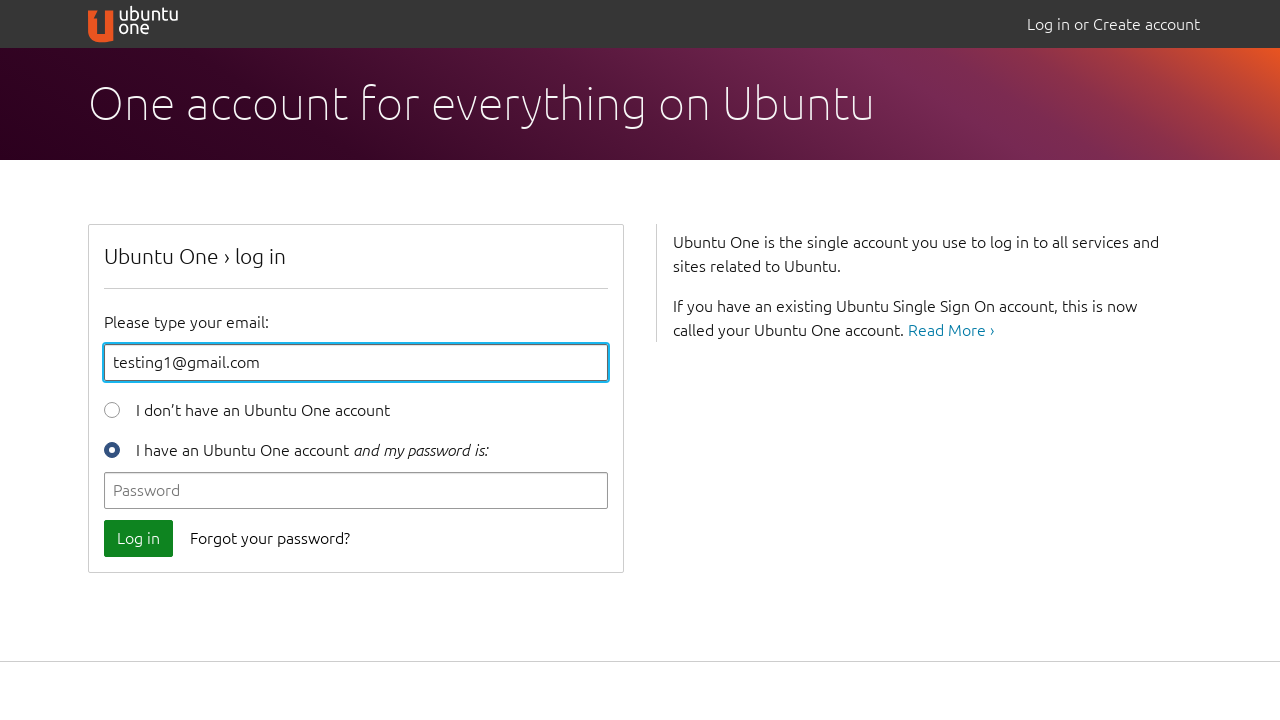

Waited 2000ms for any transitions to complete
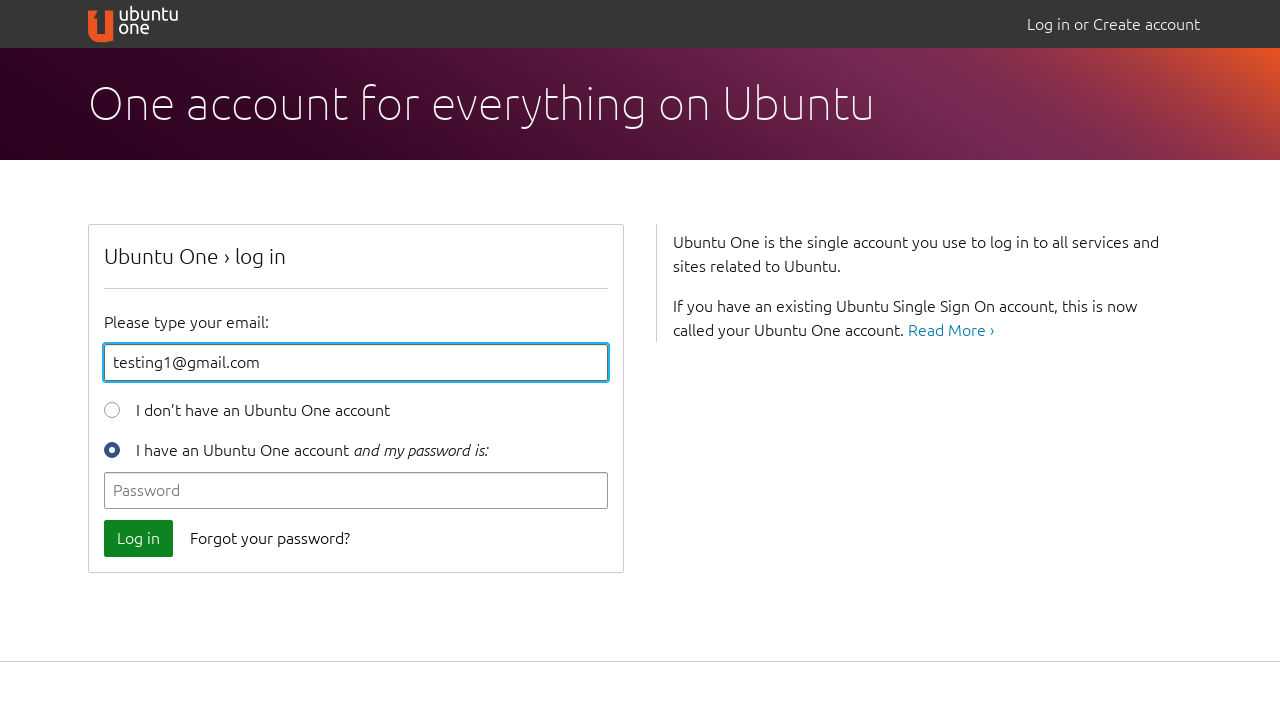

Cleared email field using XPath with parent-child relationship (form#login-form input#id_email) on //form[@id='login-form']//input[@id='id_email']
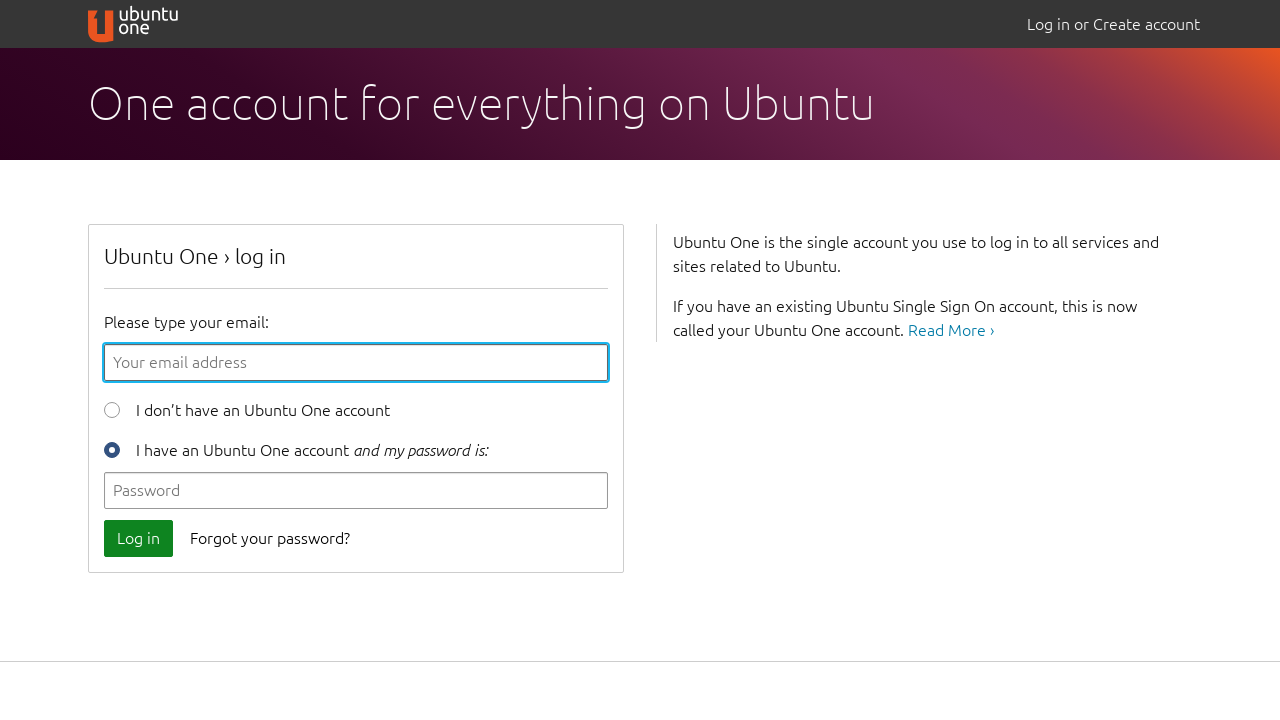

Filled email field using XPath with name attribute (form#login-form input[name='email']) with 'testing2@gmail.com' on //form[@id='login-form']//input[@name='email']
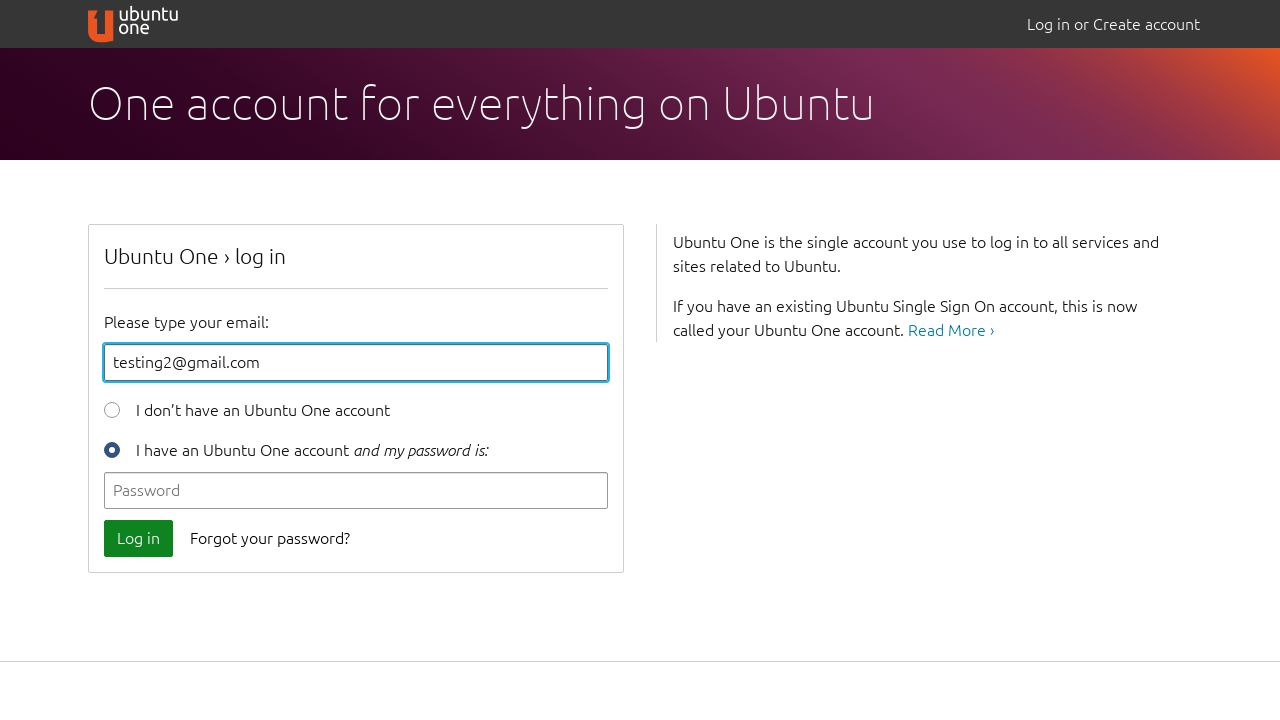

Waited 2000ms for any transitions to complete
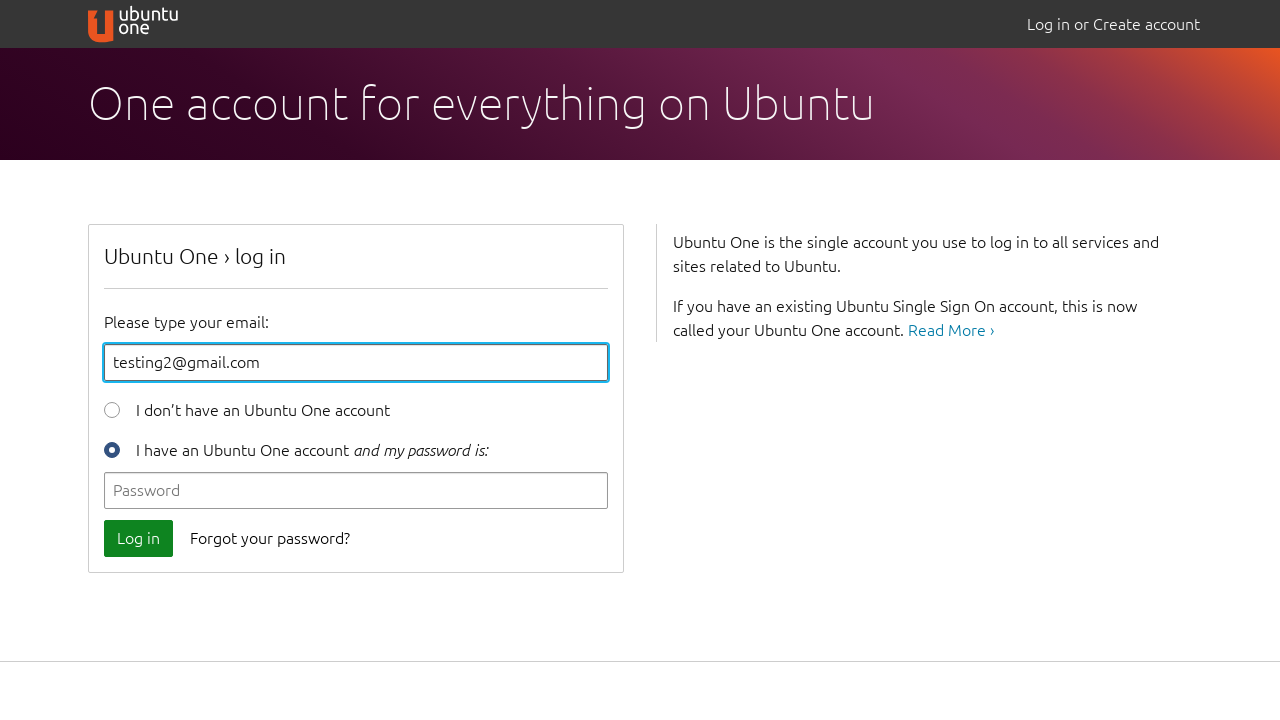

Cleared email field using XPath with name attribute (form#login-form input[name='email']) on //form[@id='login-form']//input[@name='email']
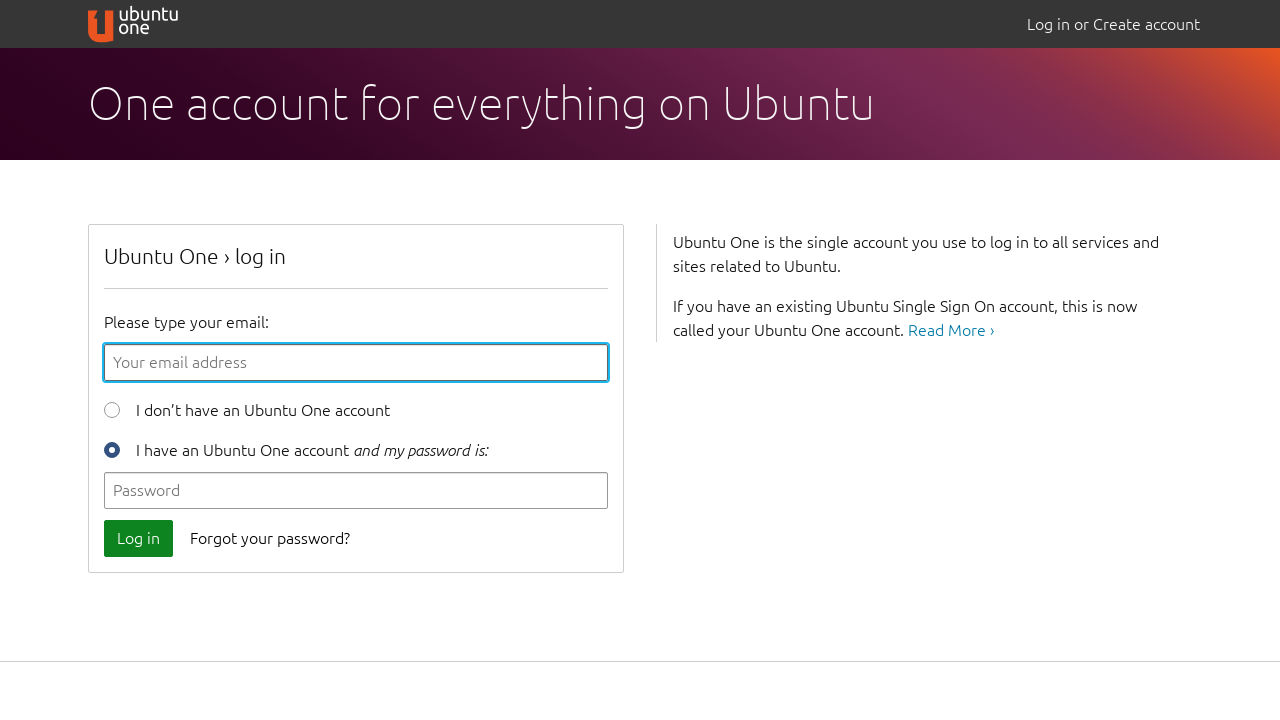

Filled email field using XPath with sibling relationship (label[for='id_email']/following-sibling::input) with 'testing3@gmail.com' on //label[@for='id_email']/following-sibling::input
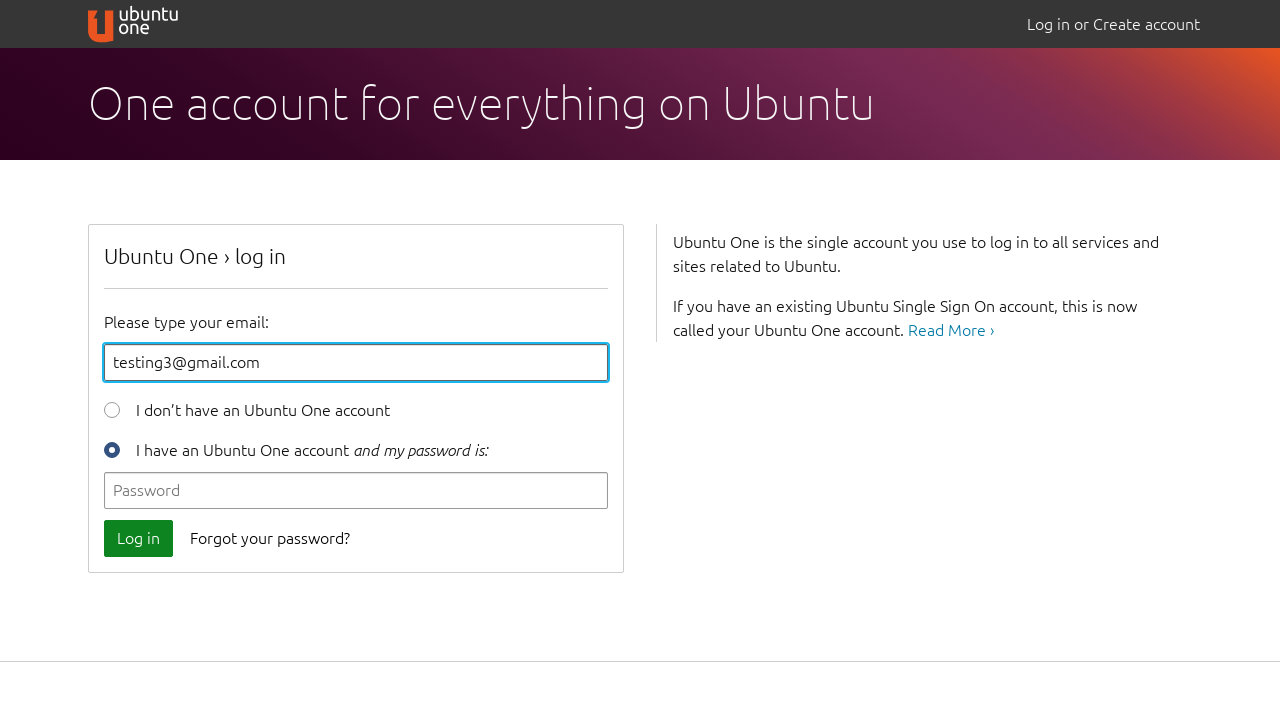

Waited 2000ms for any transitions to complete
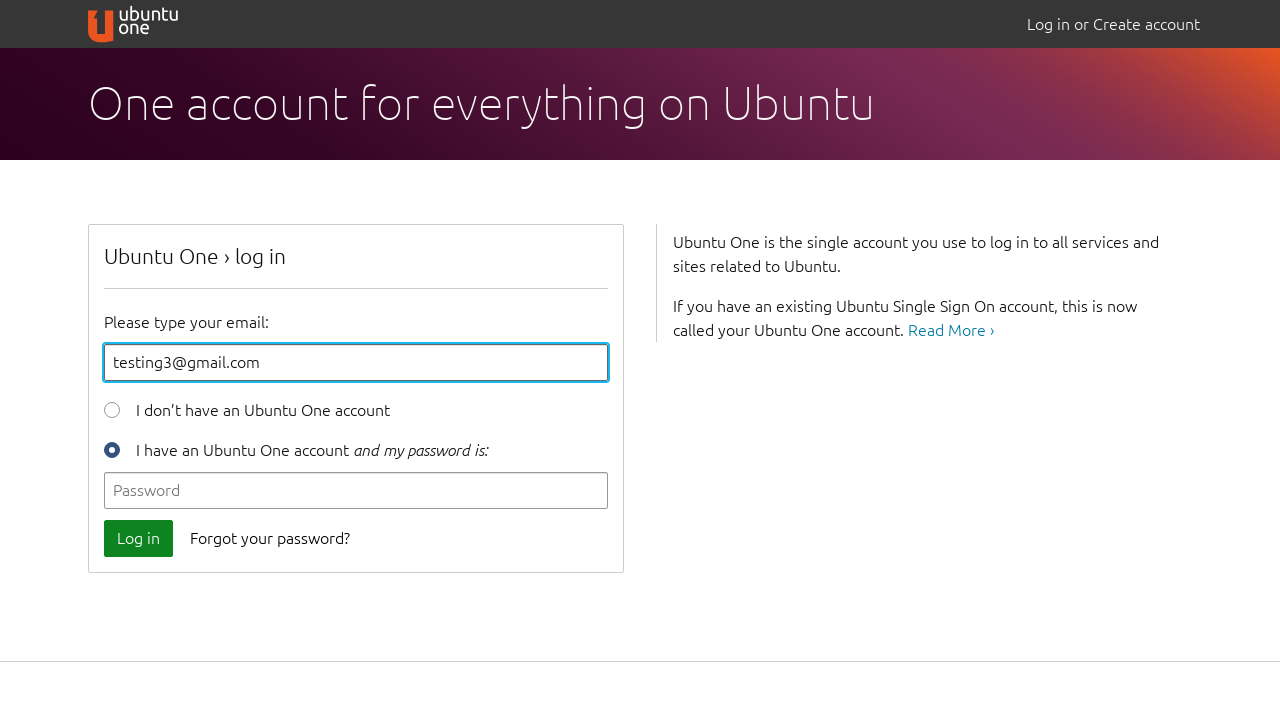

Cleared email field using XPath with sibling relationship (label[for='id_email']/following-sibling::input) on //label[@for='id_email']/following-sibling::input
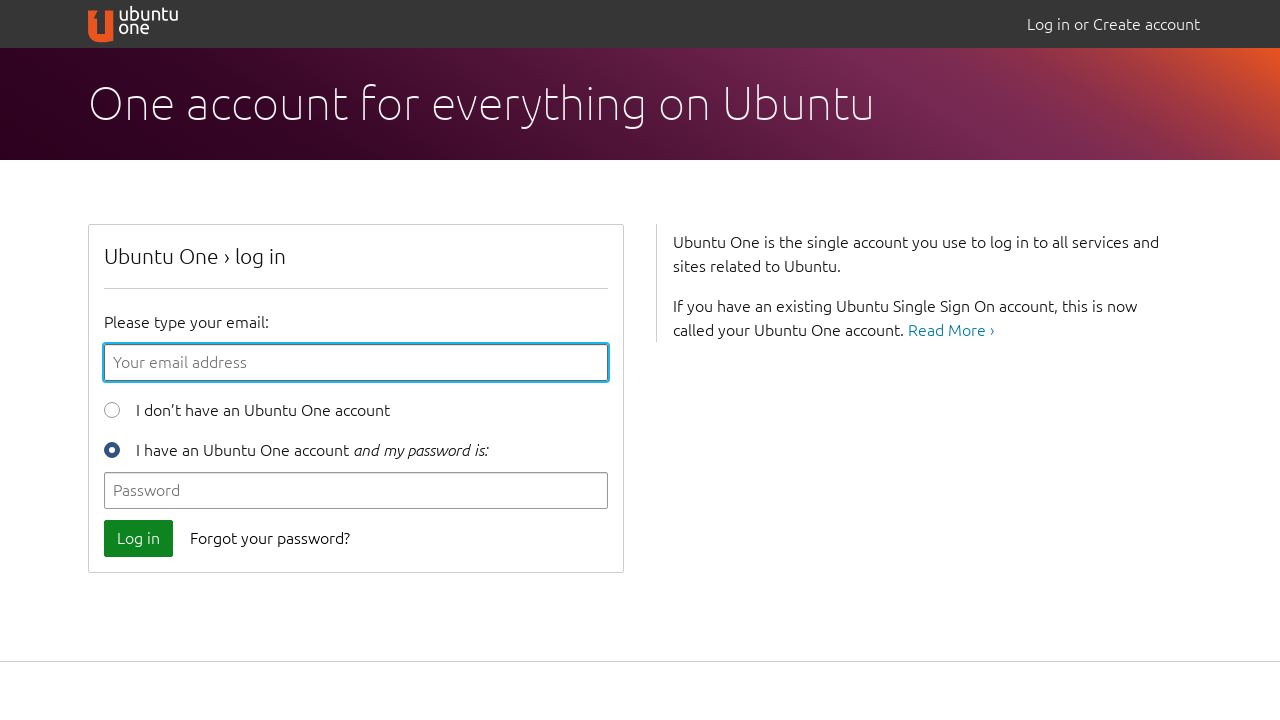

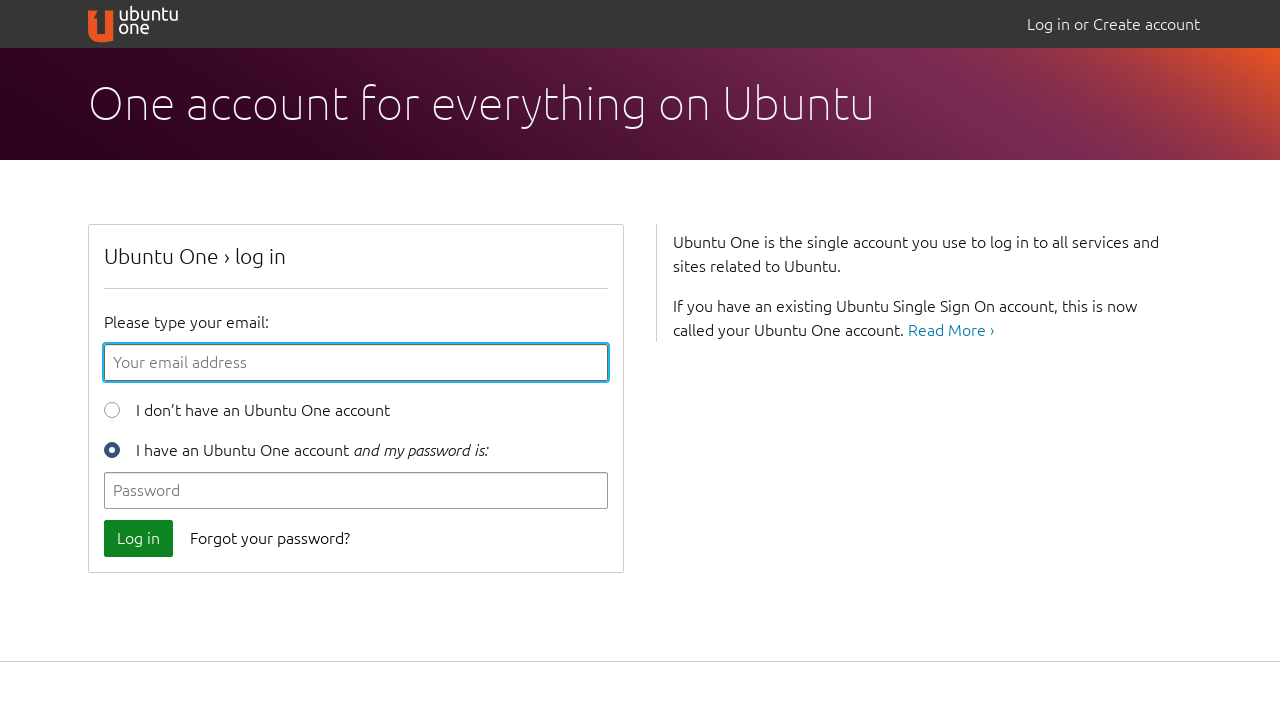